Tests dropdown selection functionality by selecting colors from a dropdown using different strategies (by visible text, by value, and by index), and also selects multiple car options from a multi-select dropdown.

Starting URL: https://demoqa.com/select-menu

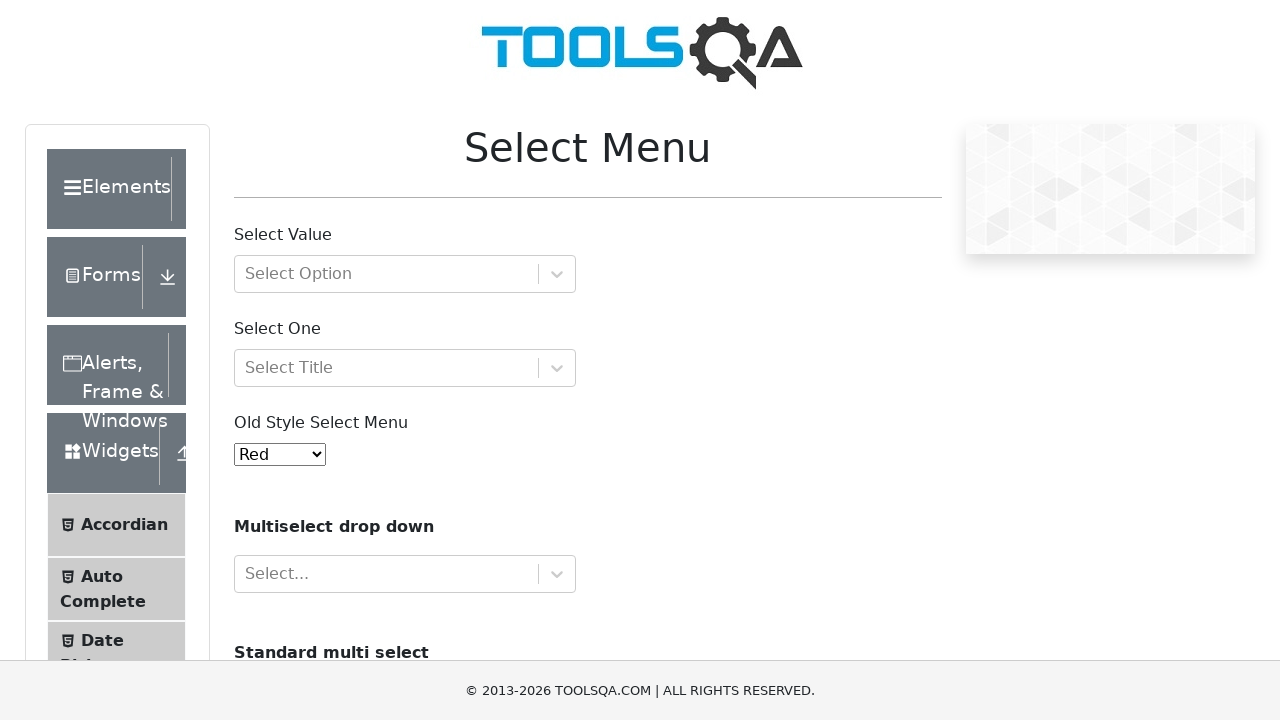

Selected 'Magenta' from old style select menu by visible text on #oldSelectMenu
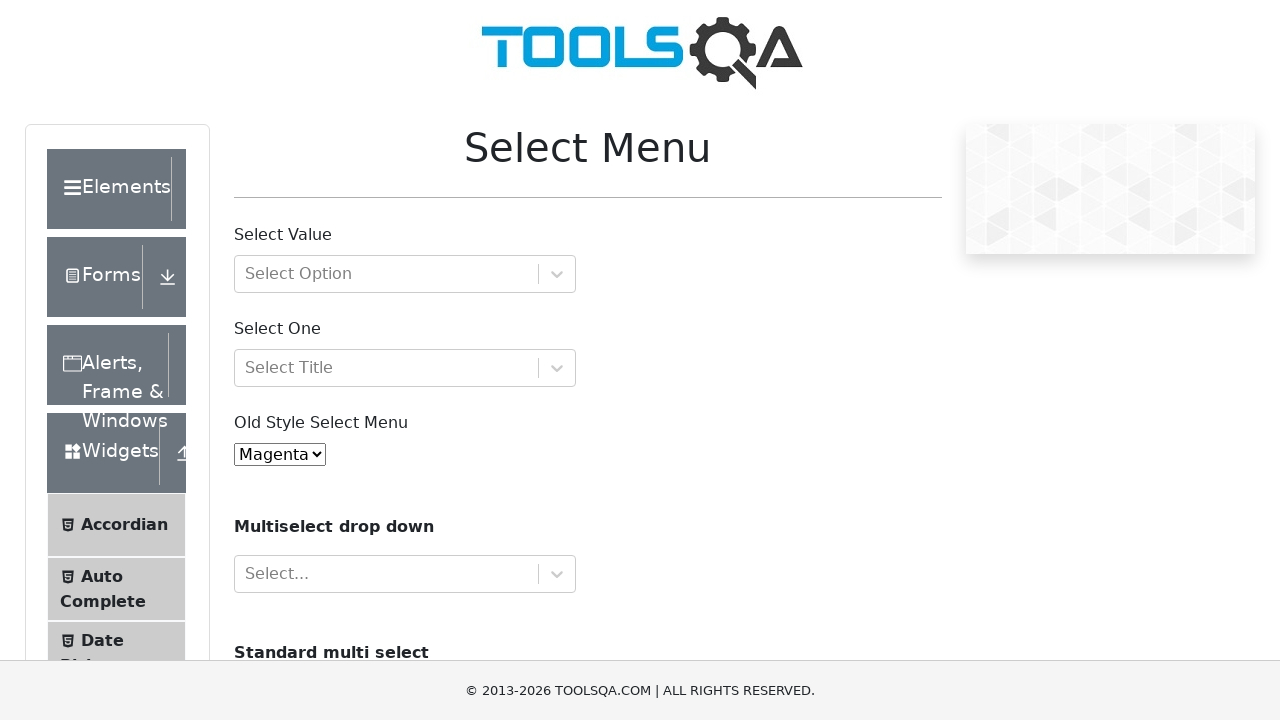

Waited 1 second to observe selection
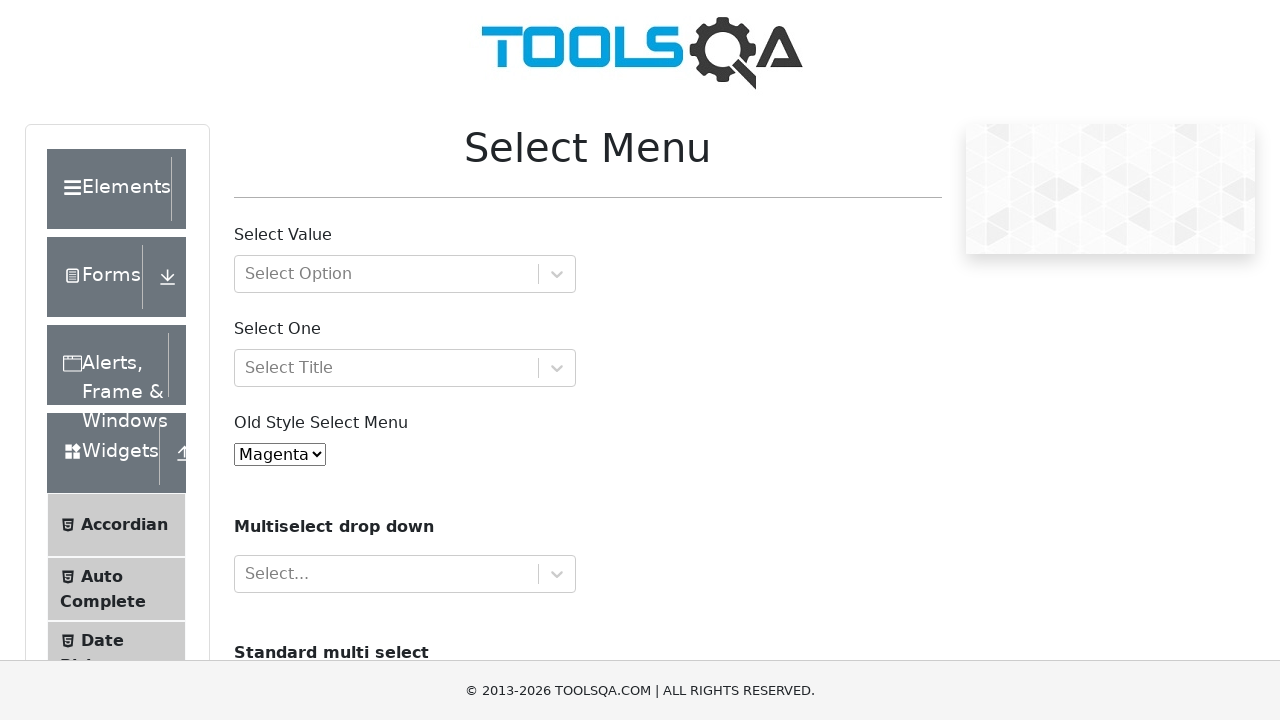

Selected Blue from old style select menu by value '1' on #oldSelectMenu
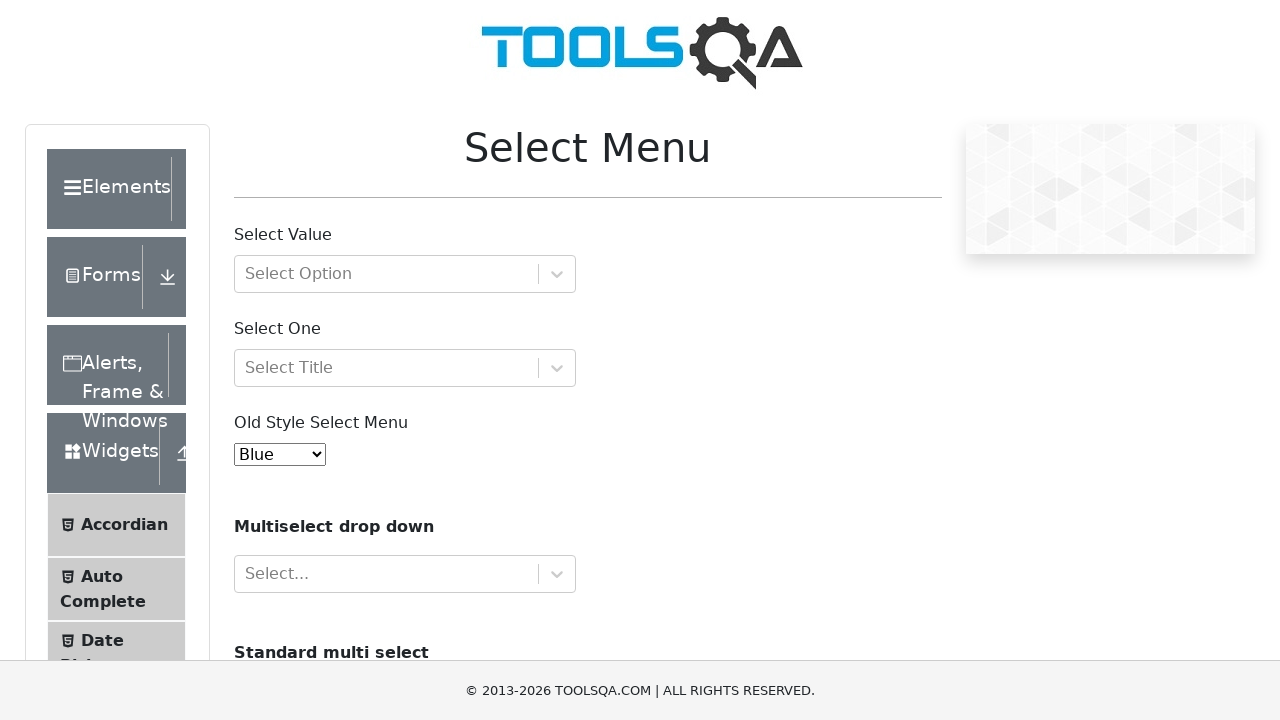

Waited 1 second to observe selection
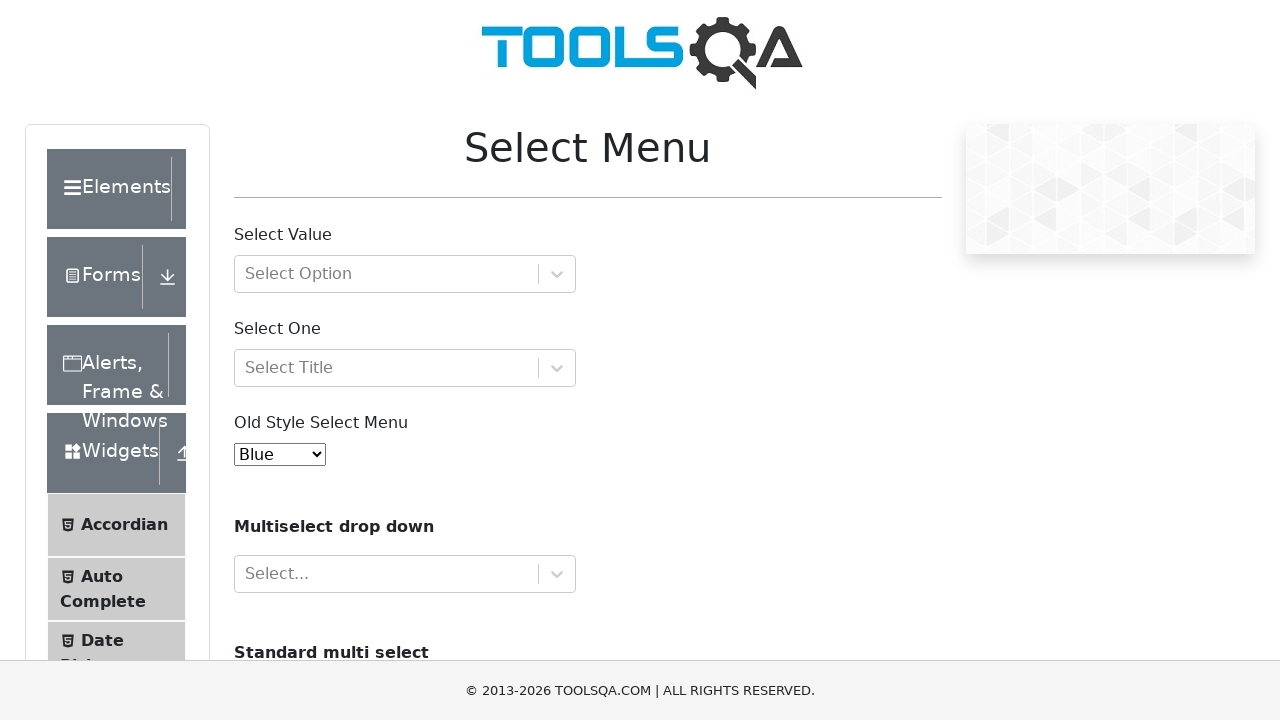

Selected Yellow from old style select menu by index 3 on #oldSelectMenu
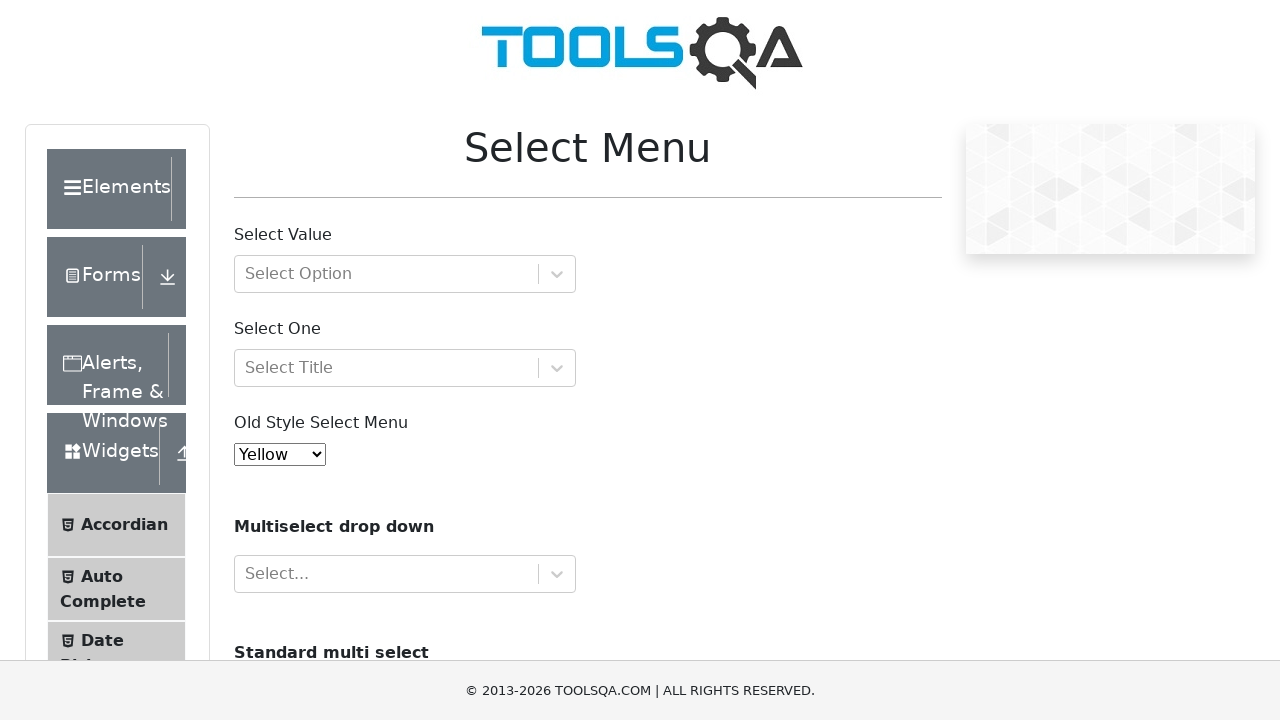

Waited 1 second to observe selection
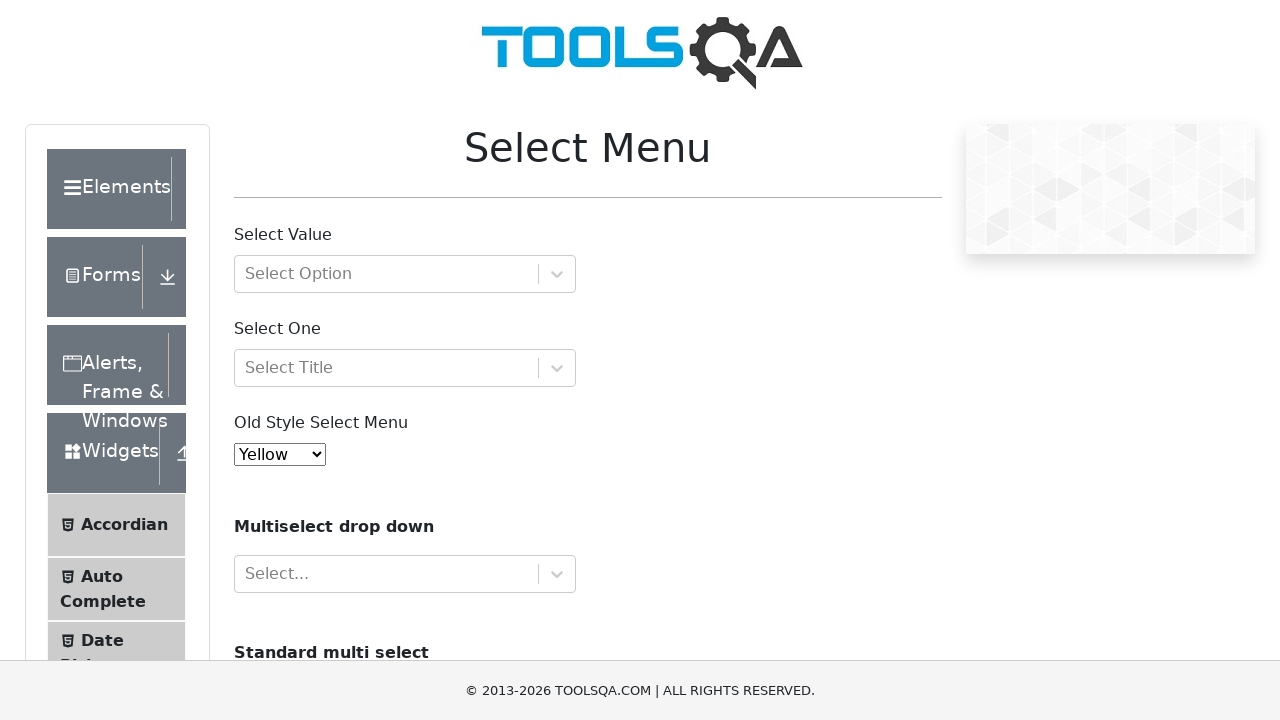

Located cars multi-select dropdown
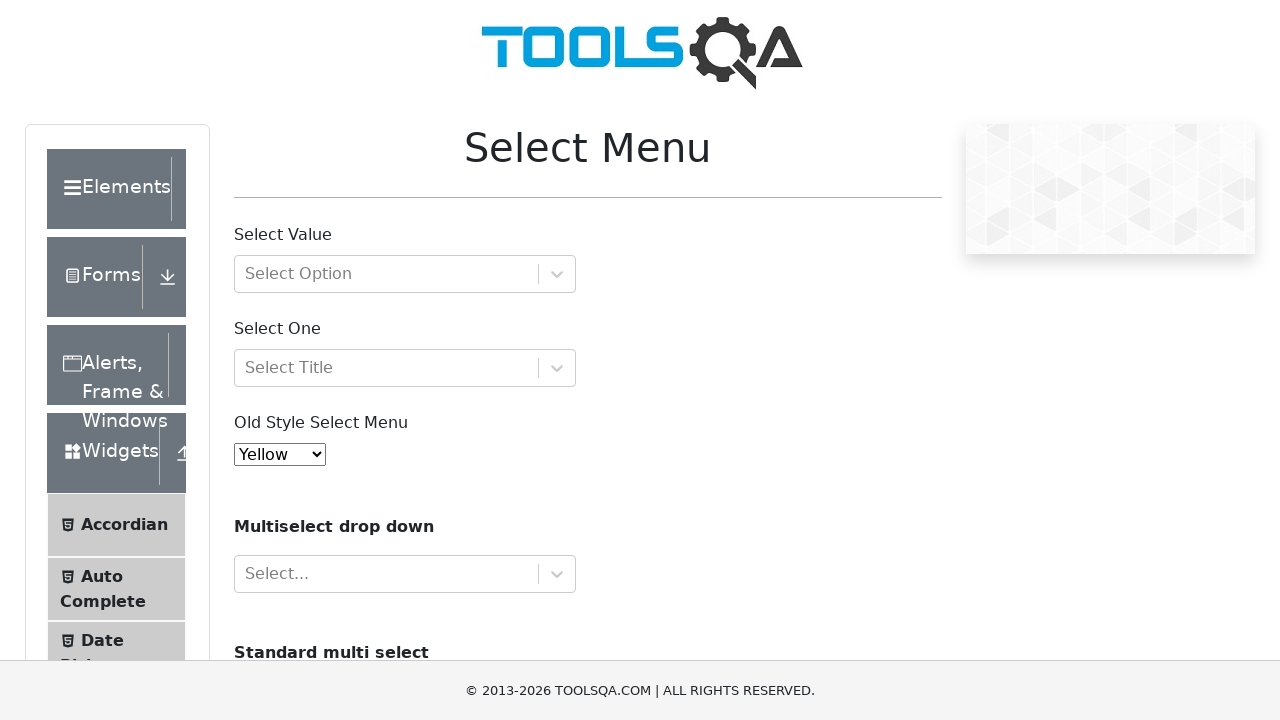

Selected Audi and Opel from cars multi-select dropdown by indices 2 and 3 on #cars
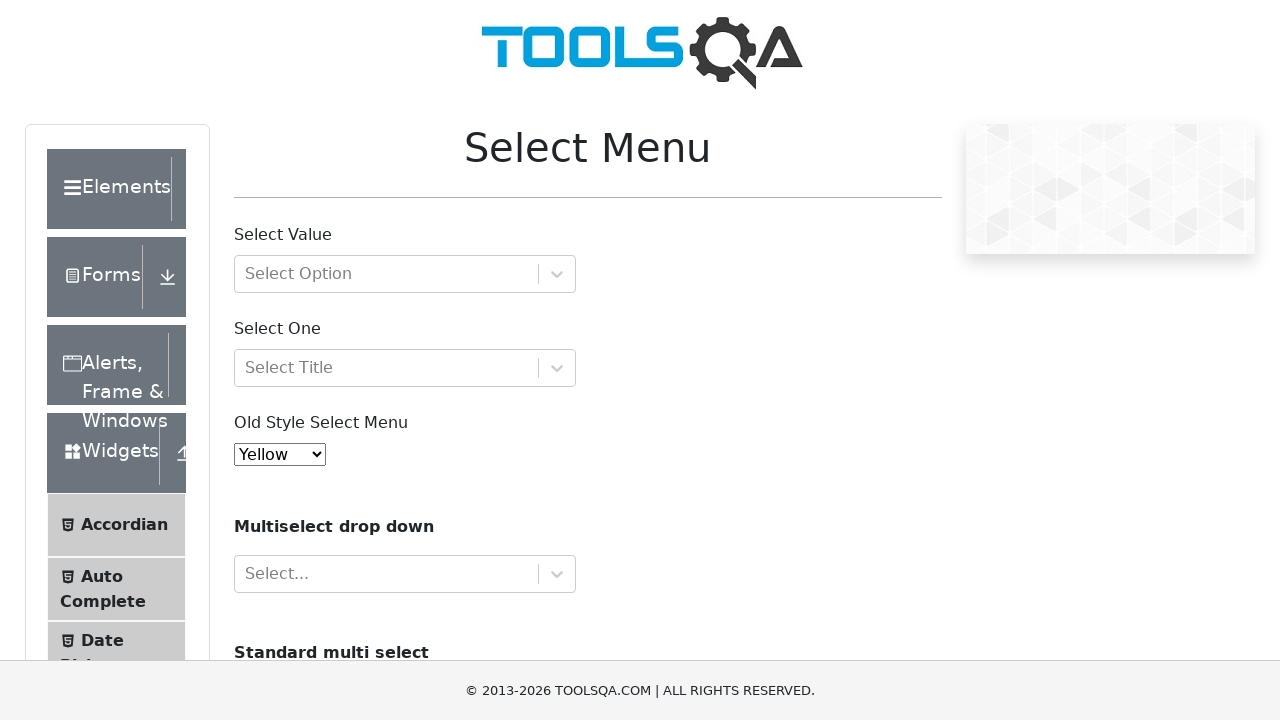

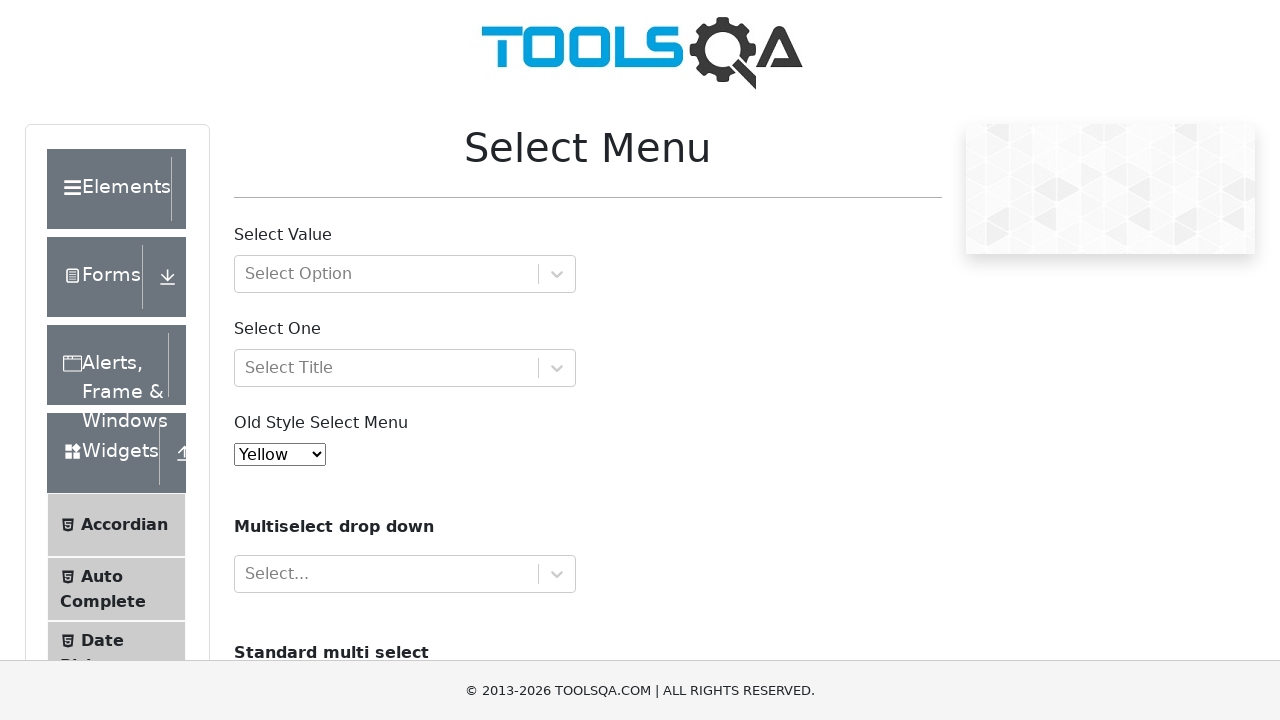